Verifies that the page displays the question "Do you like the site?" text properly

Starting URL: https://demoqa.com/radio-button

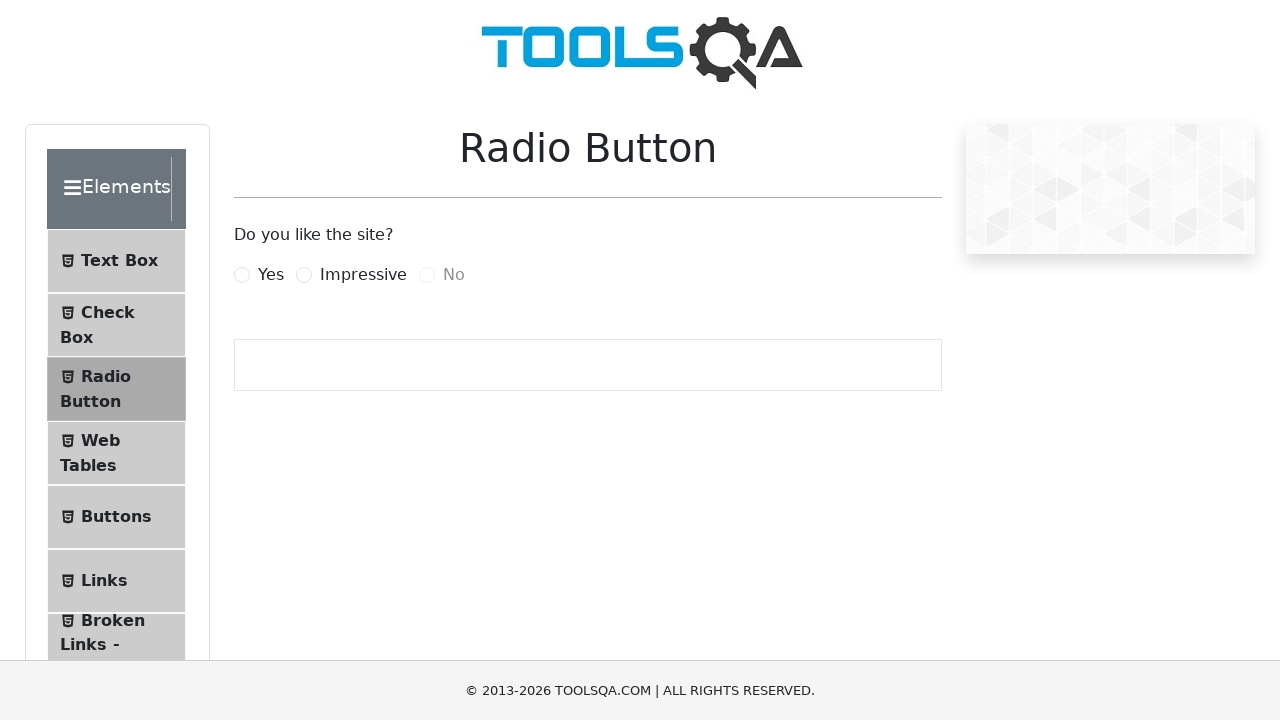

Navigated to https://demoqa.com/radio-button
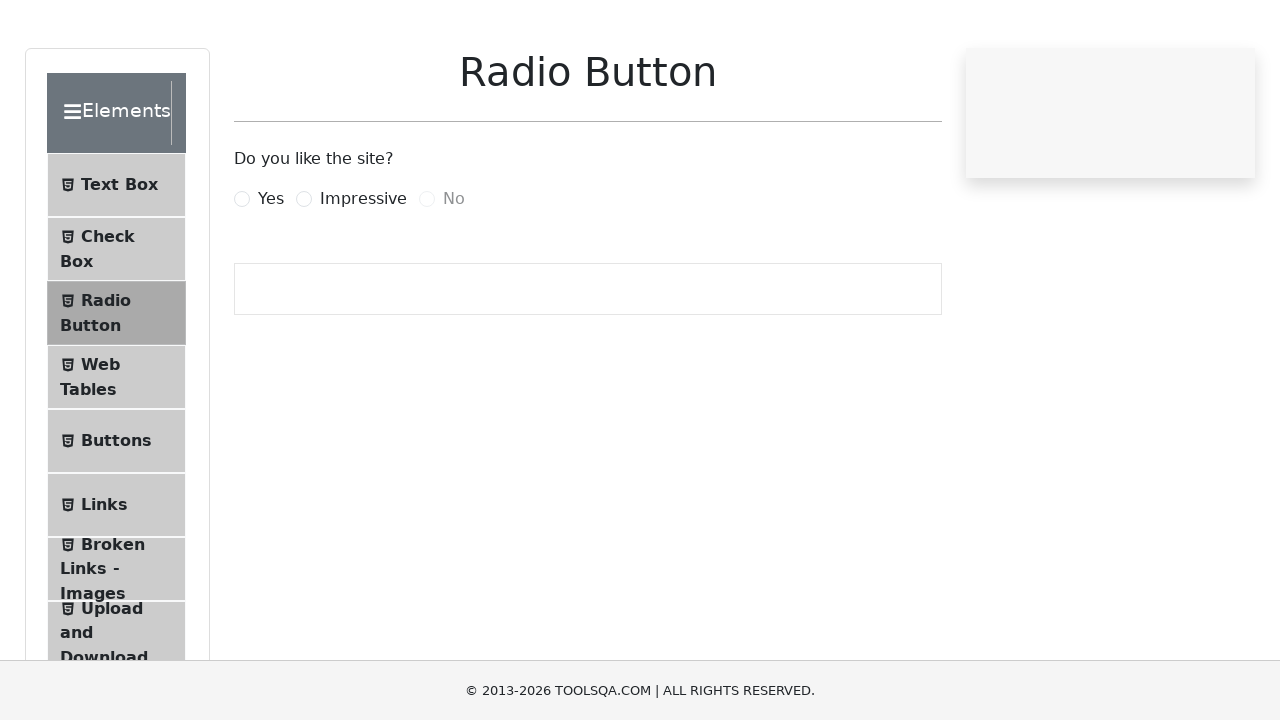

Waited for question text 'Do you like the site?' to be visible
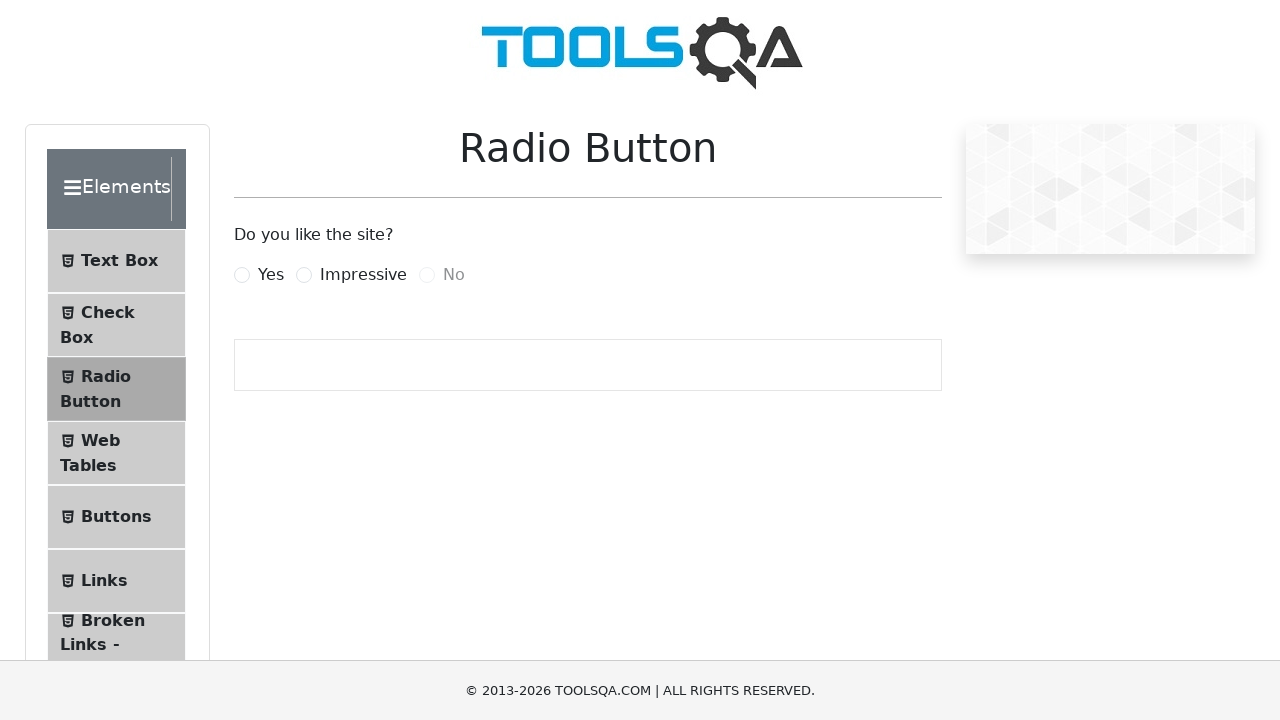

Located the question text element
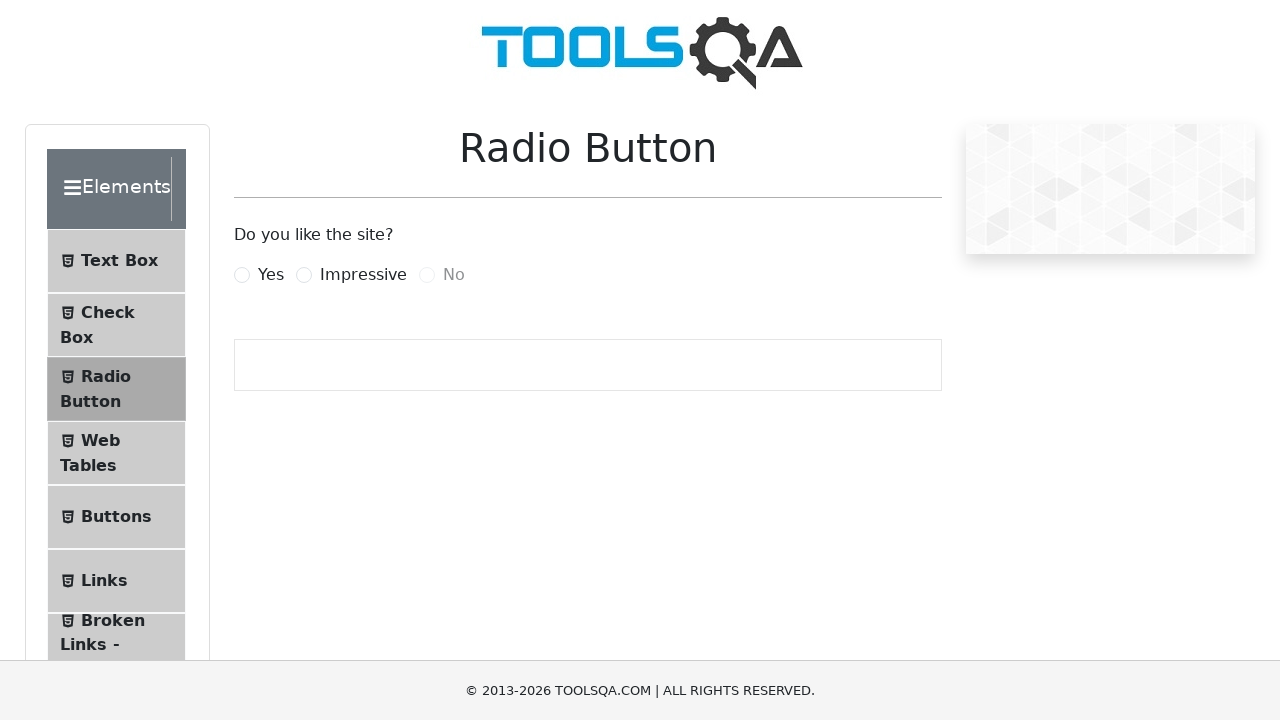

Verified question text content matches 'Do you like the site?'
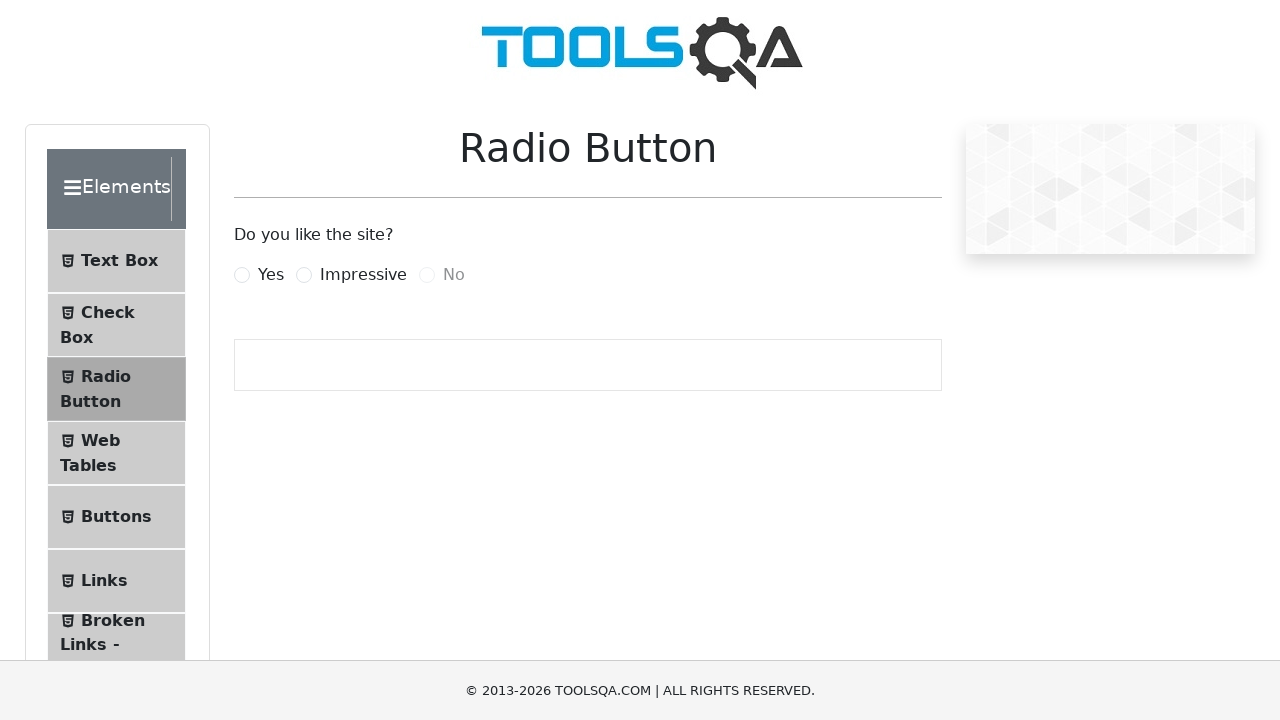

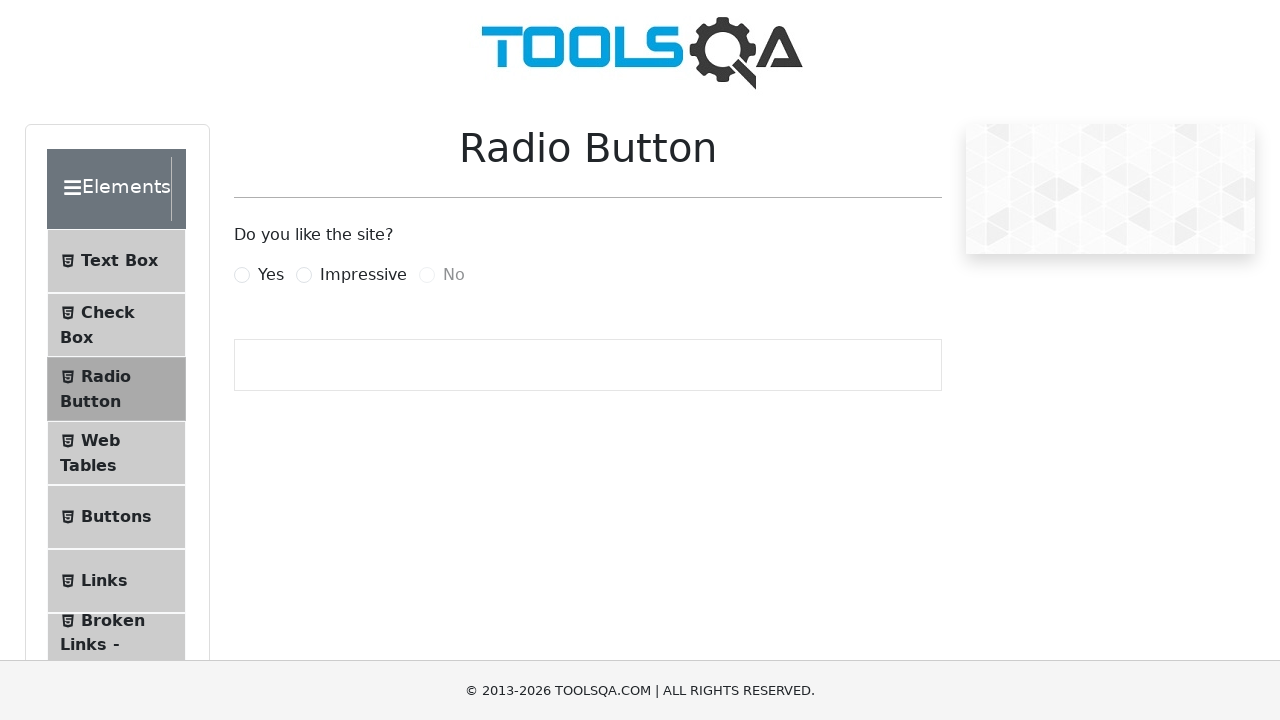